Tests a single-select autocomplete input by typing a partial color name and selecting the matching option from the dropdown

Starting URL: https://demoqa.com/auto-complete

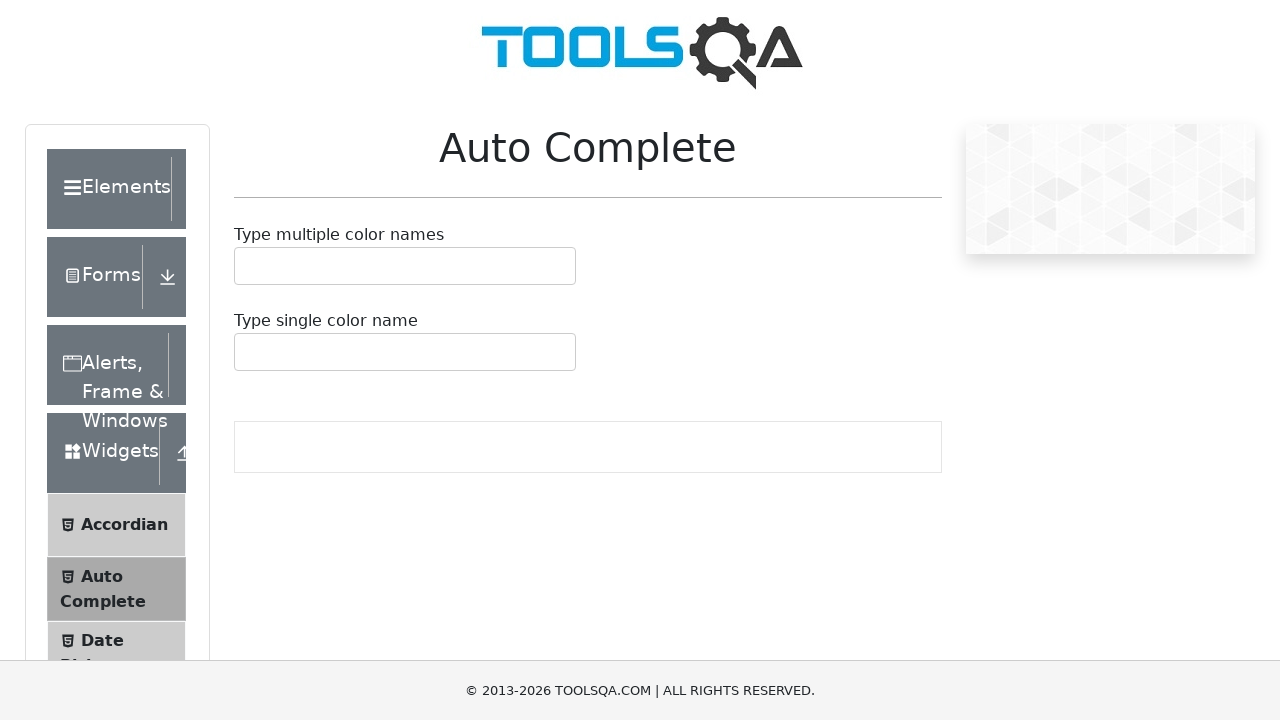

Clicked on the single autocomplete input field at (247, 352) on #autoCompleteSingleInput
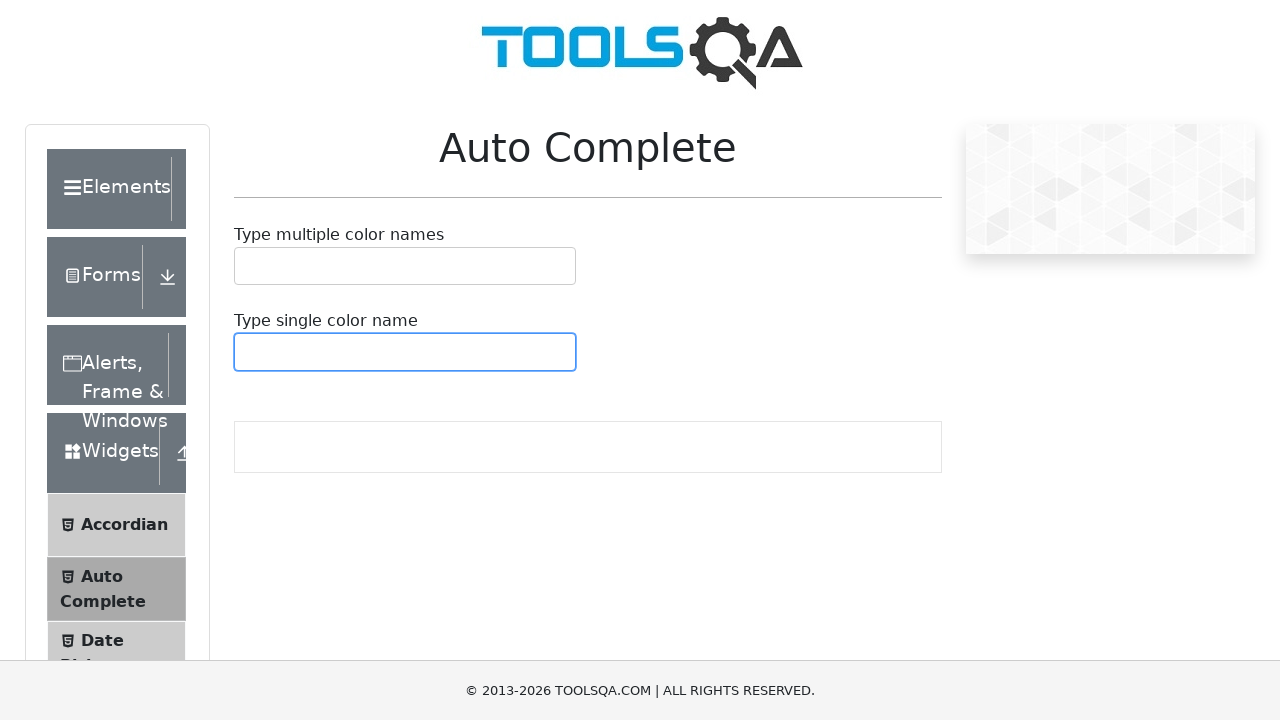

Typed 'Bla' to trigger autocomplete suggestions on #autoCompleteSingleInput
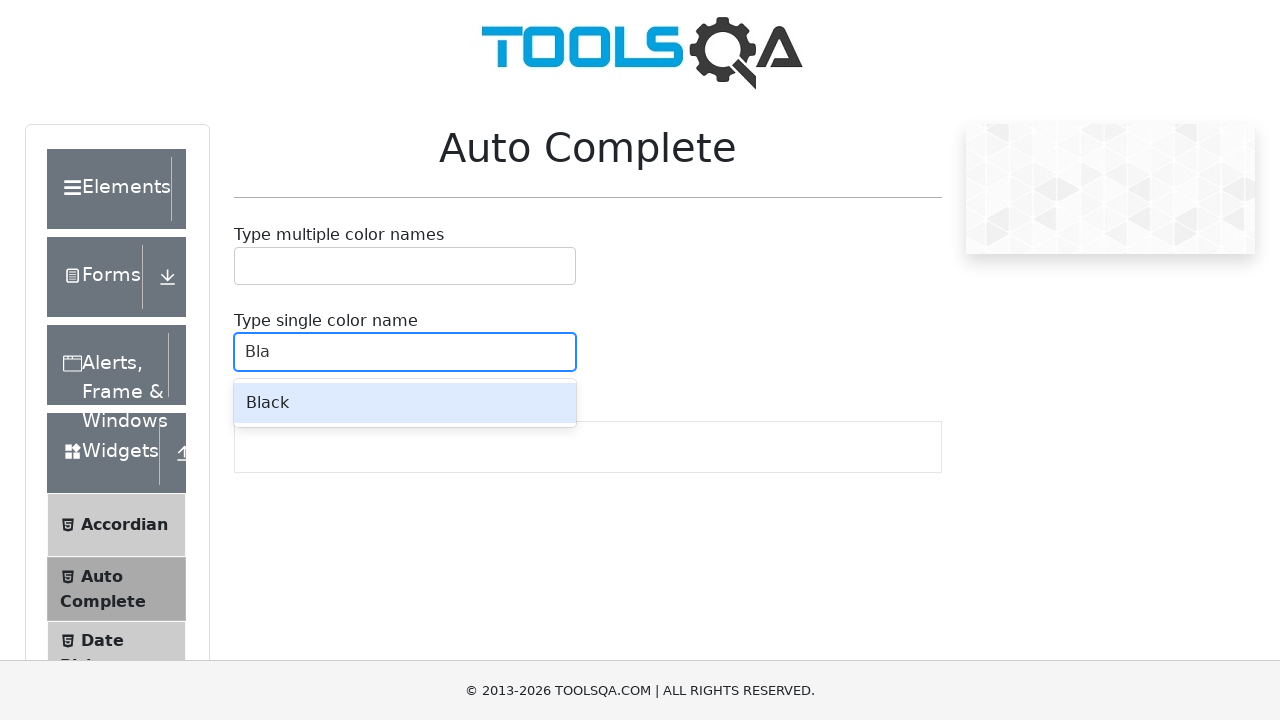

Autocomplete dropdown menu appeared with matching options
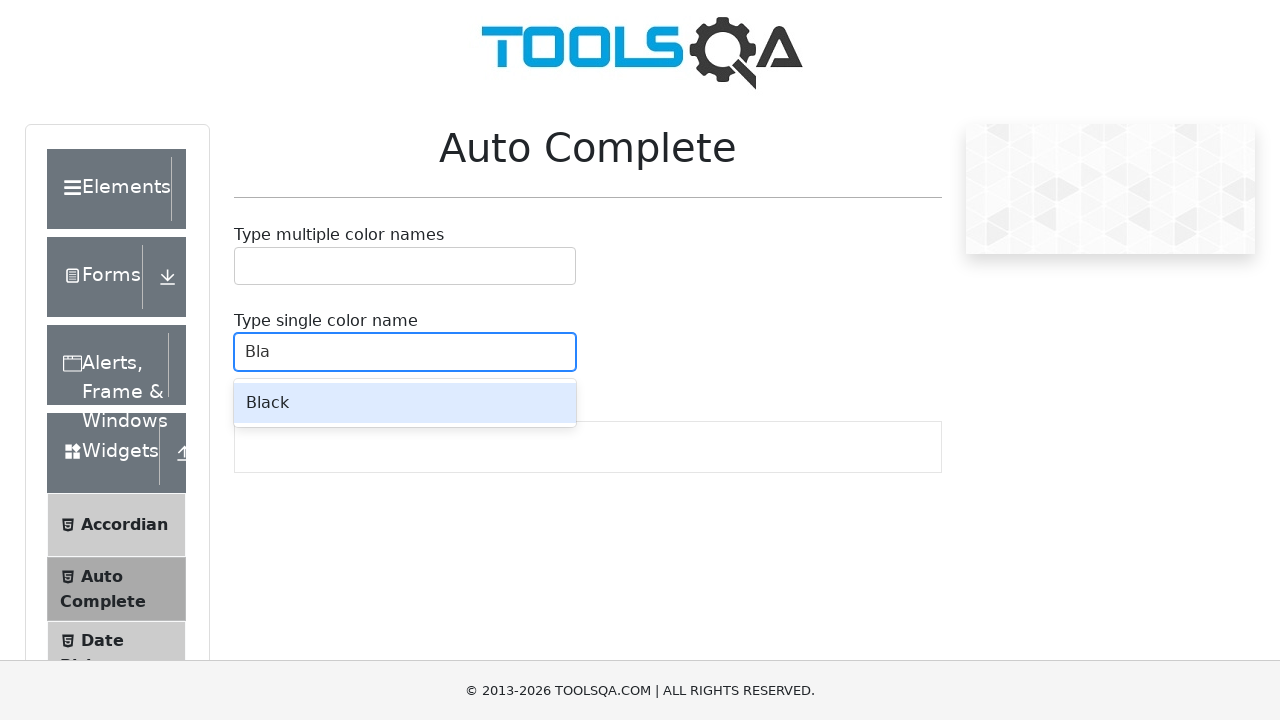

Selected 'Black' option from the autocomplete dropdown at (405, 403) on .auto-complete__option:has-text('Black')
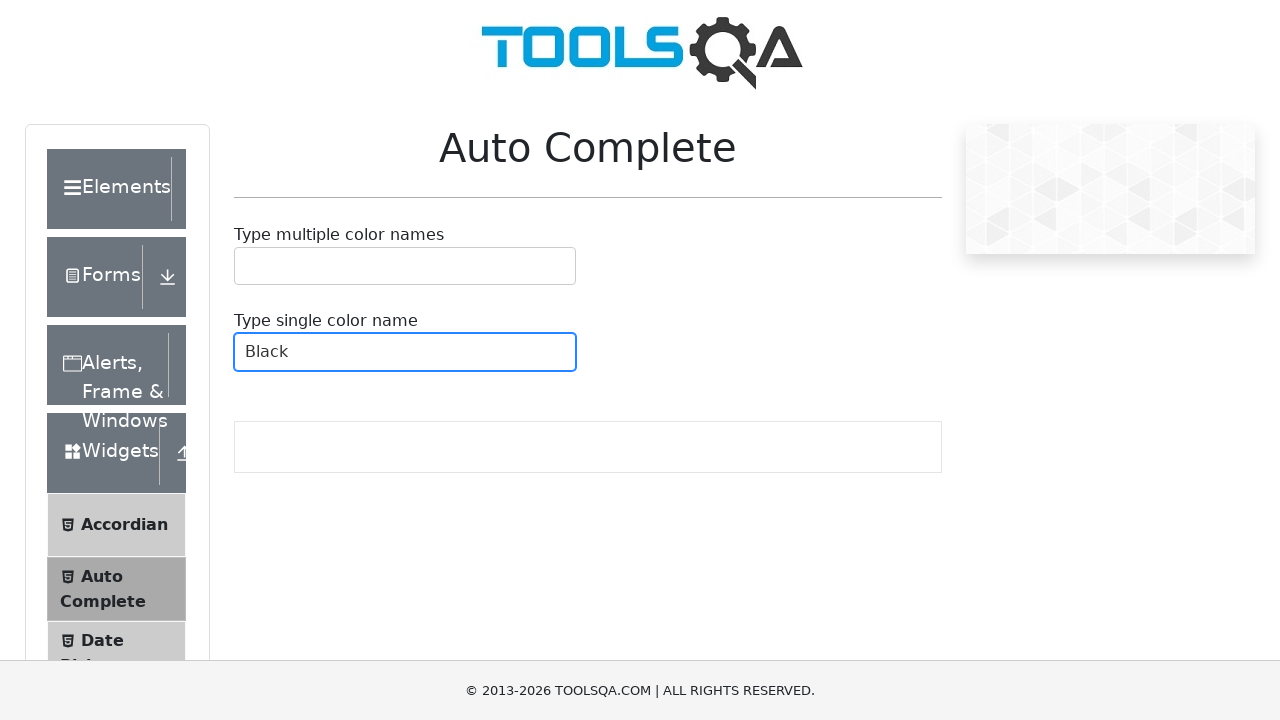

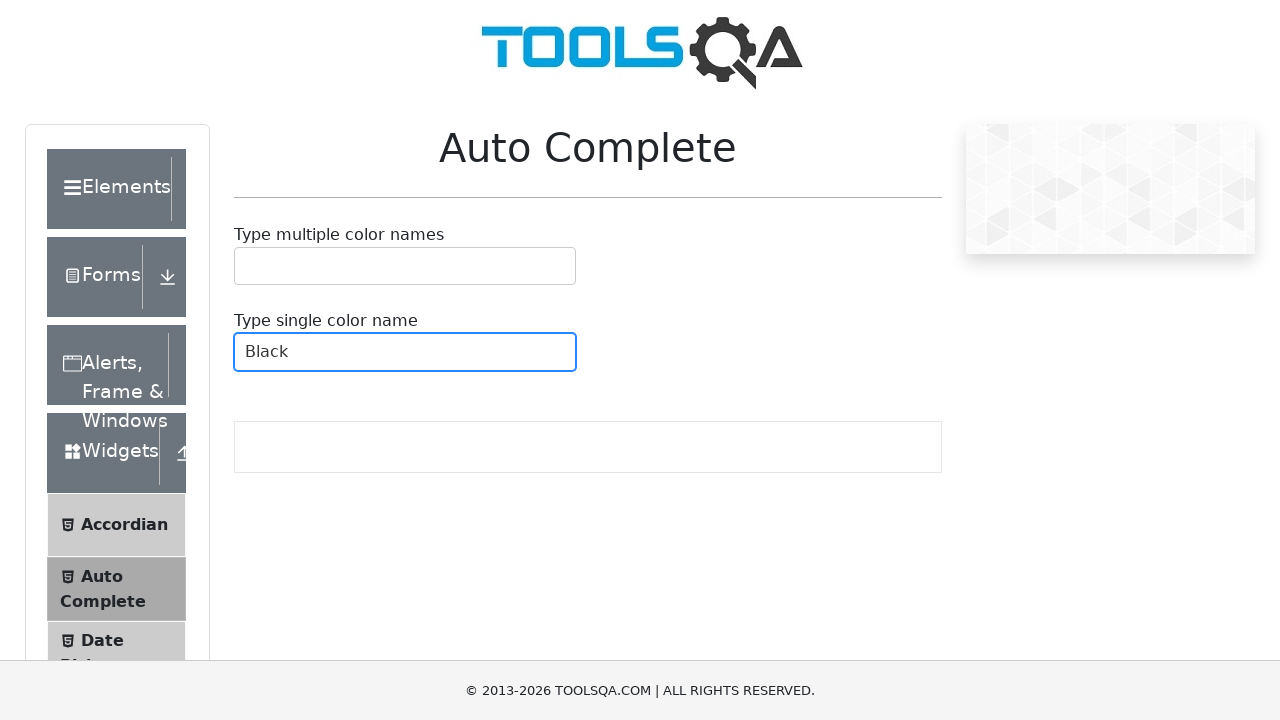